Tests a web form by entering text into a text box and clicking the submit button, then verifies a message is displayed

Starting URL: https://www.selenium.dev/selenium/web/web-form.html

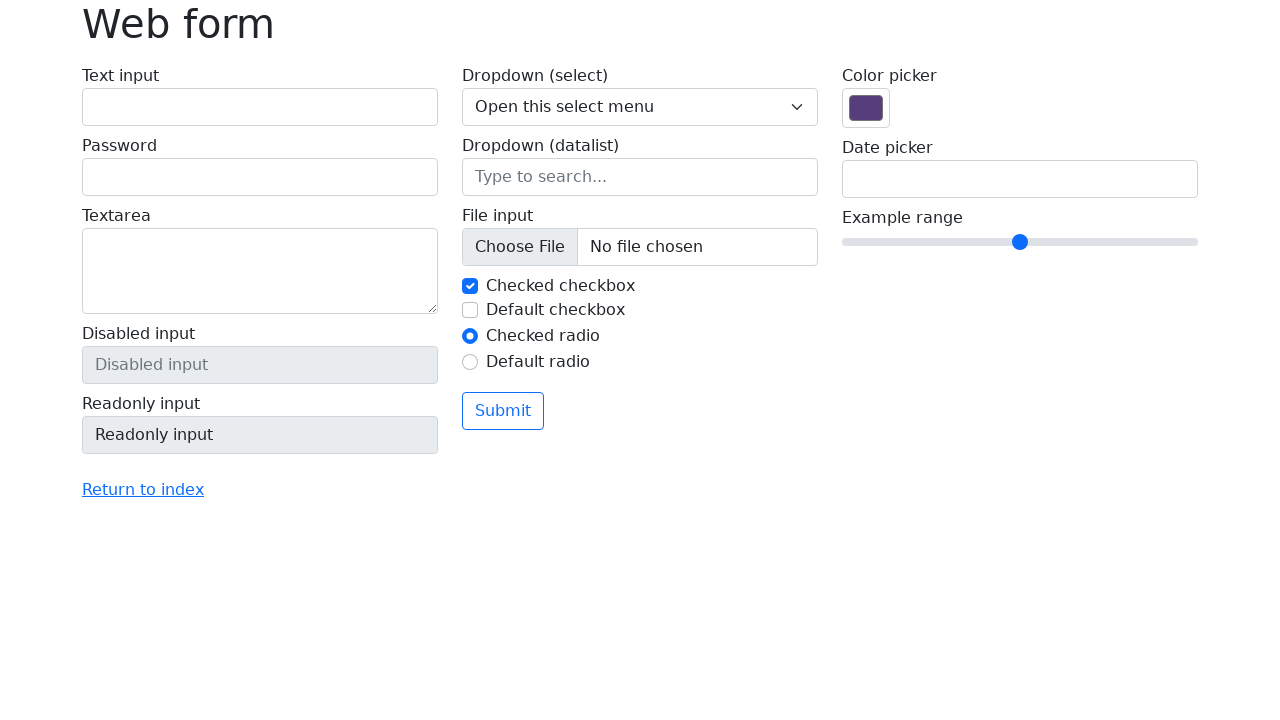

Filled text box with 'Hello, World!' on input[name='my-text']
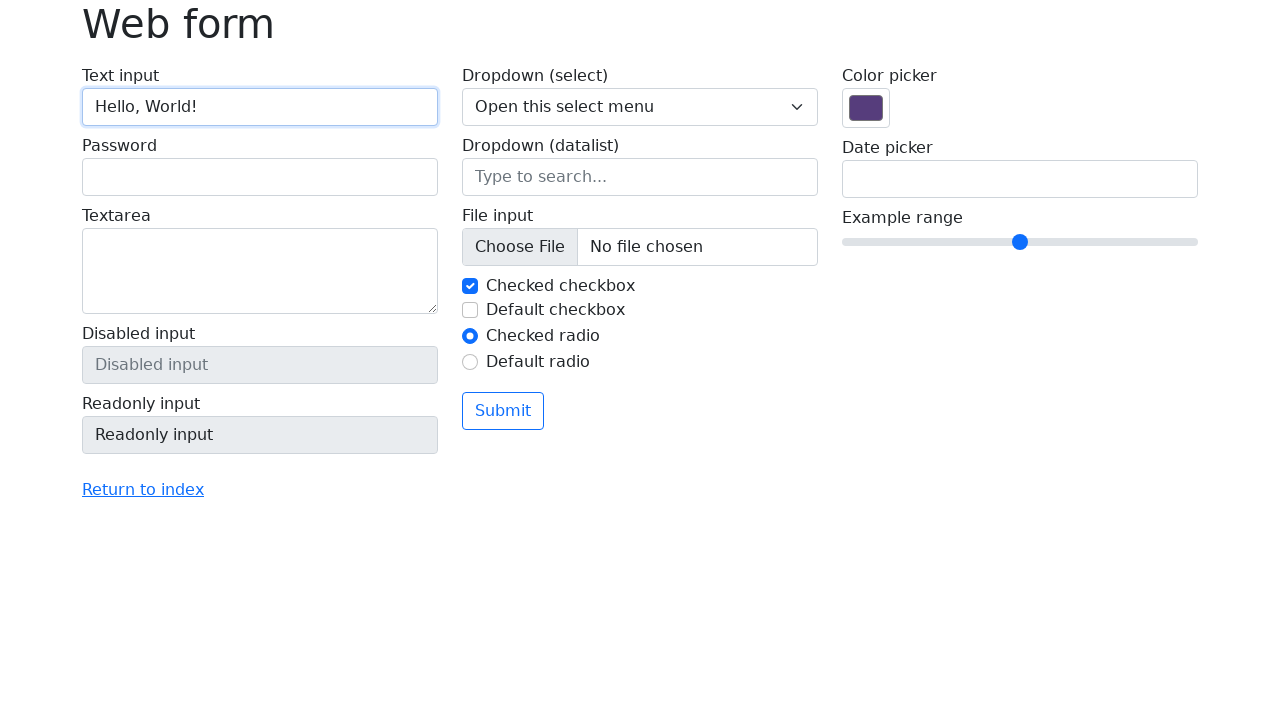

Clicked submit button at (503, 411) on button
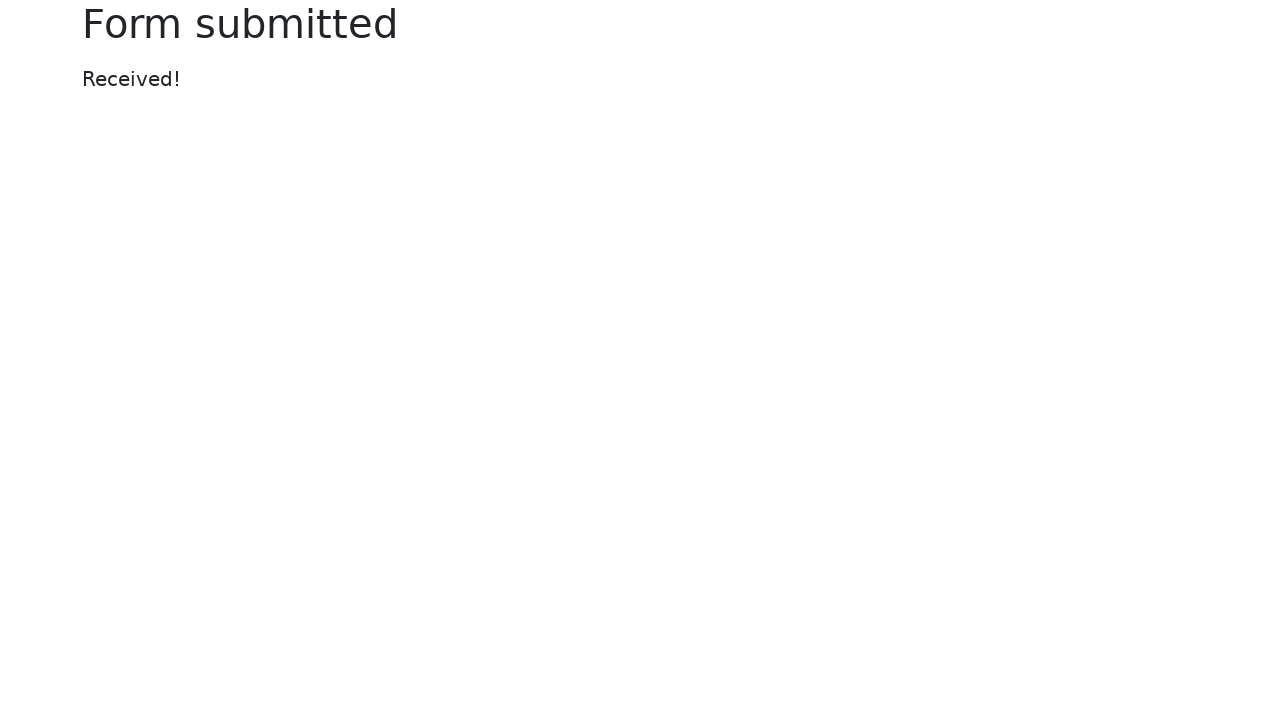

Verified message element appeared
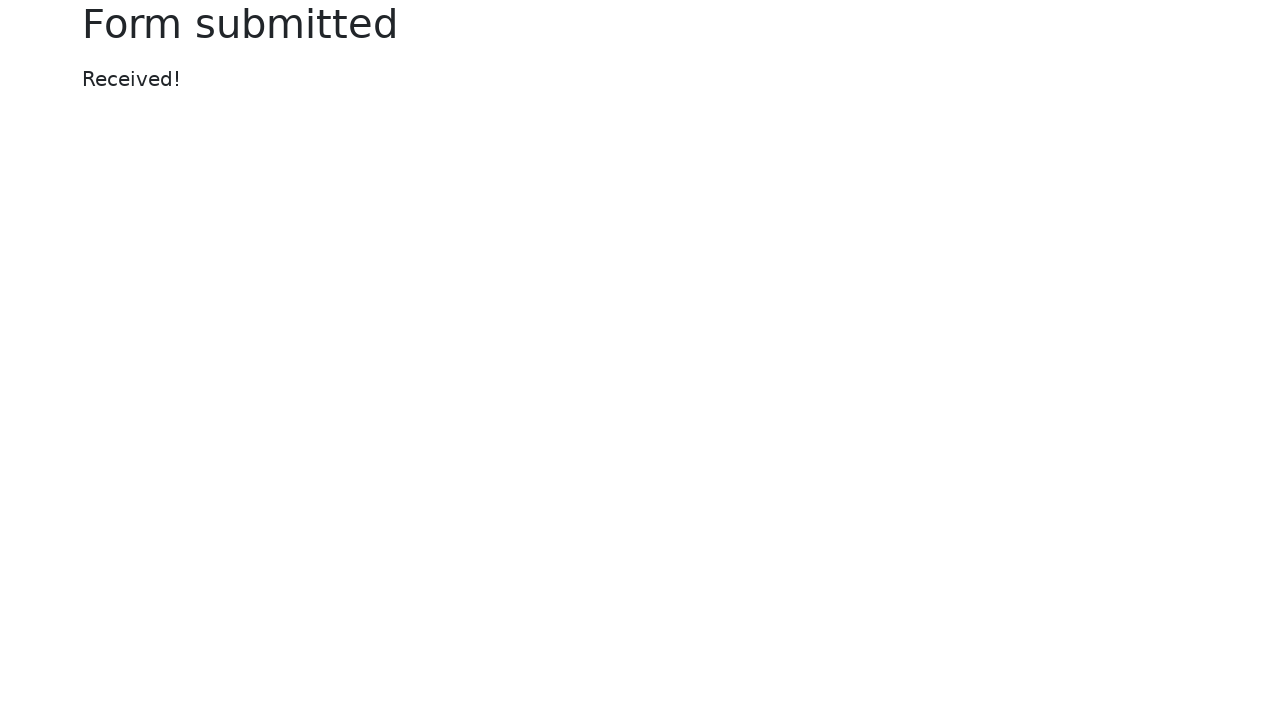

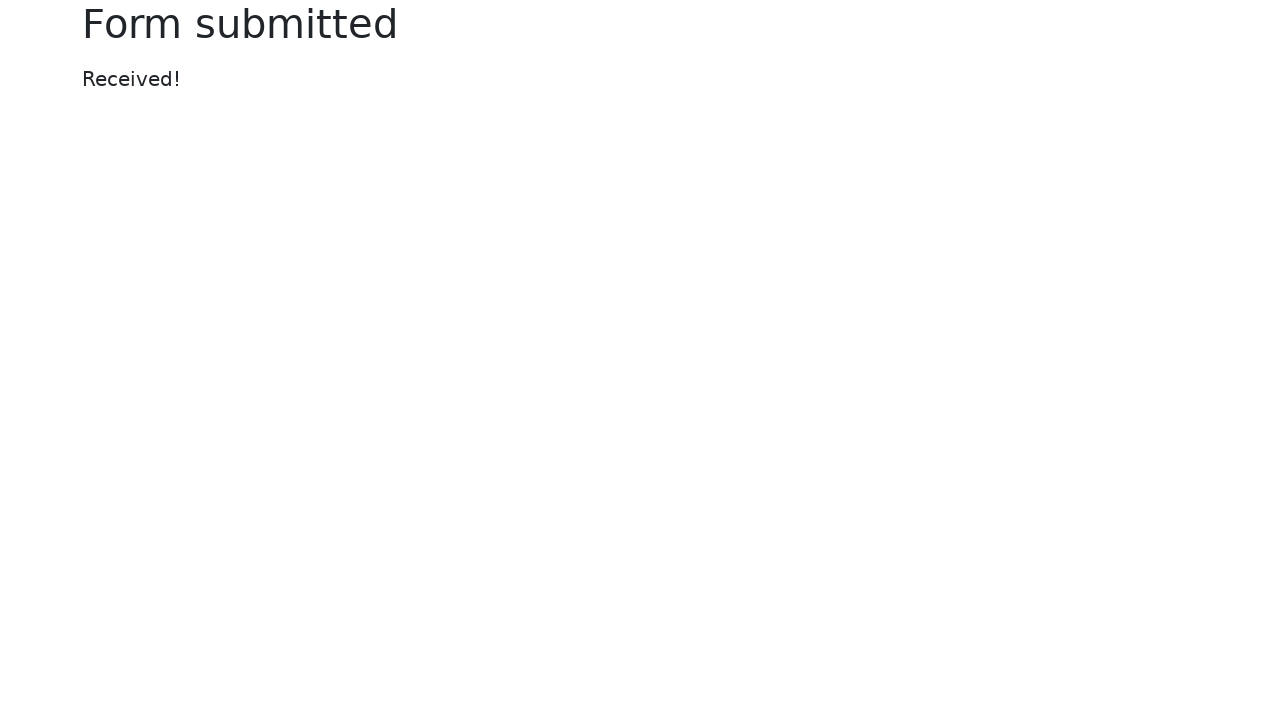